Clicks on Browse Languages menu and verifies the first two column headers are "Language" and "Author"

Starting URL: http://www.99-bottles-of-beer.net/

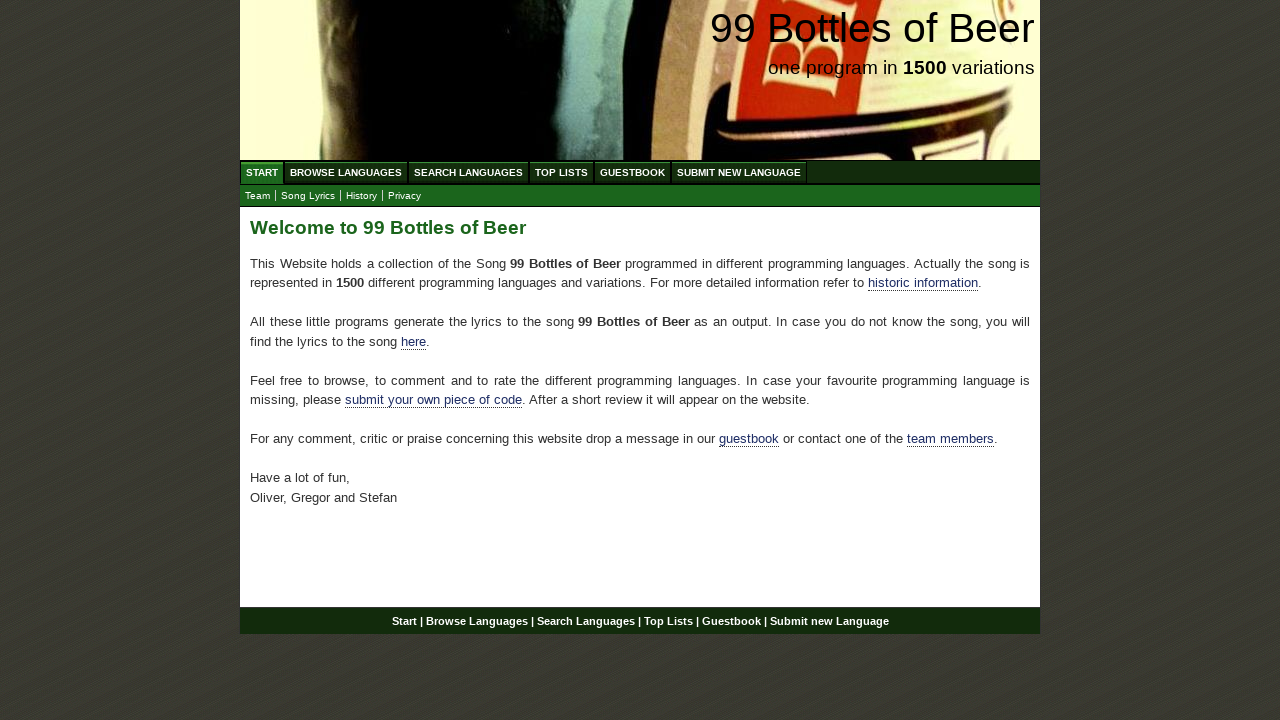

Clicked on Browse Languages menu item at (346, 172) on xpath=//body/div[@id='wrap']/div[@id='navigation']/ul[@id='menu']/li/a[@href='/a
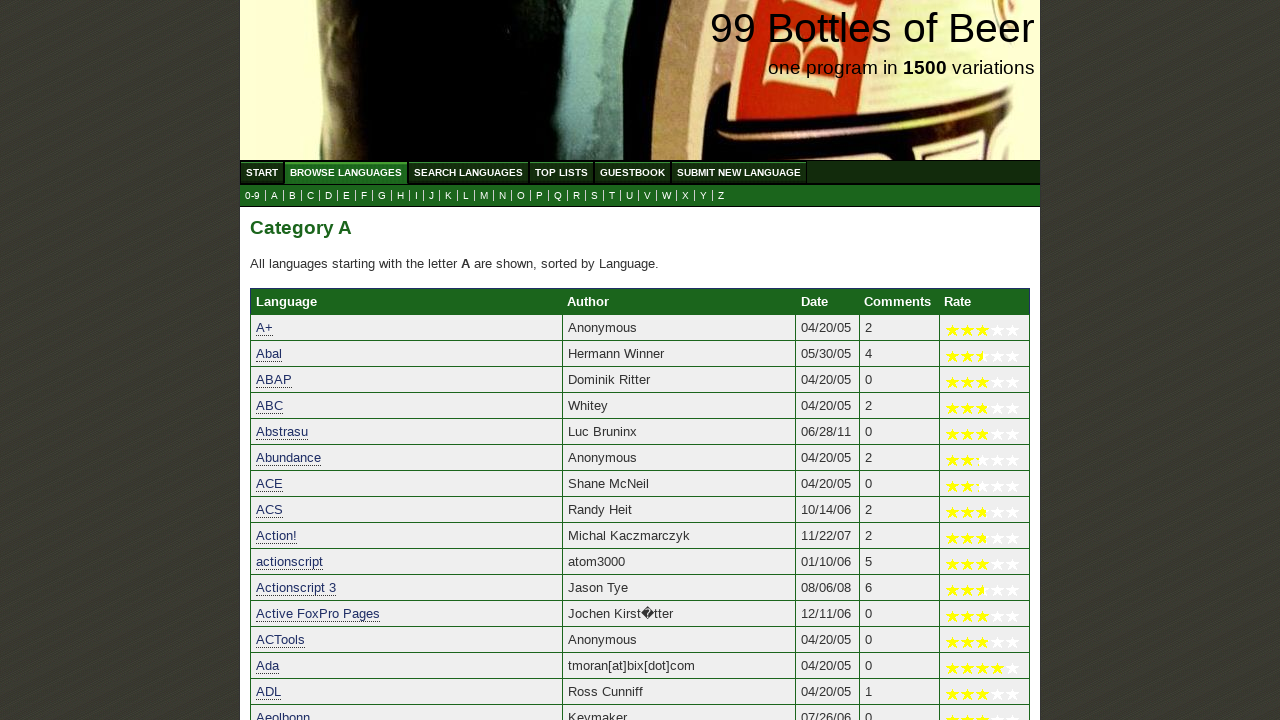

Located first column header element
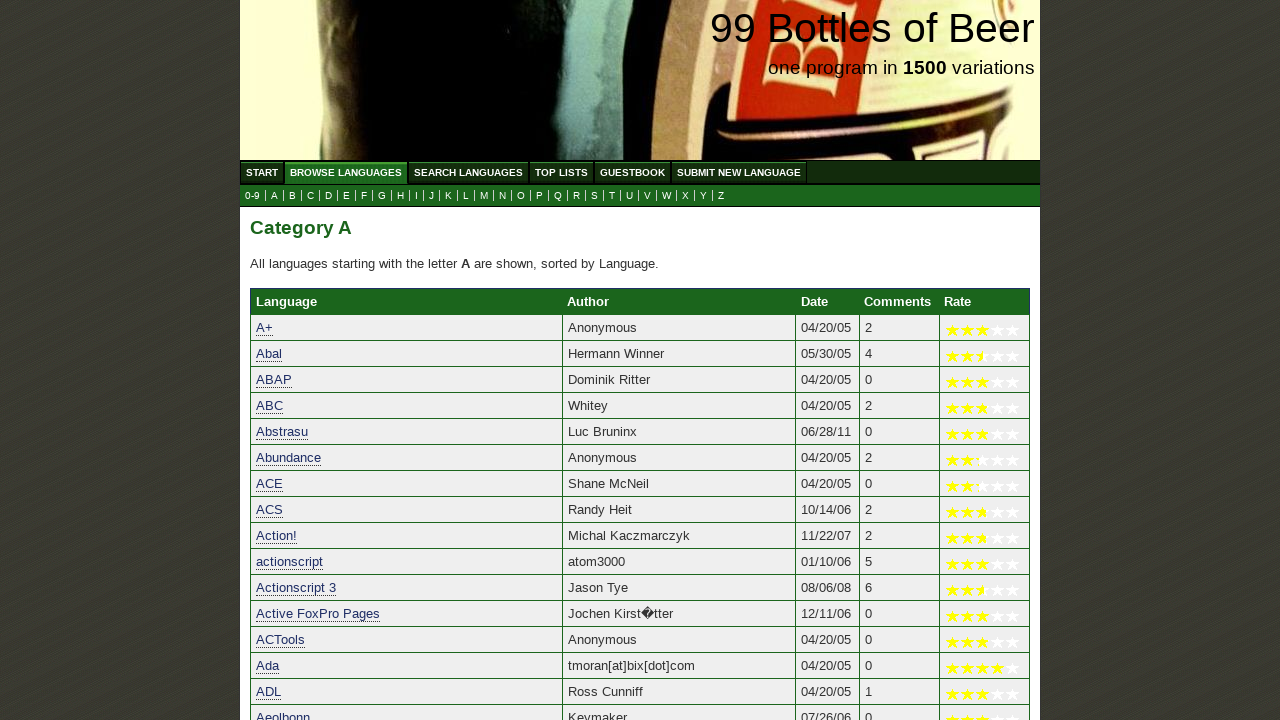

First column header element loaded
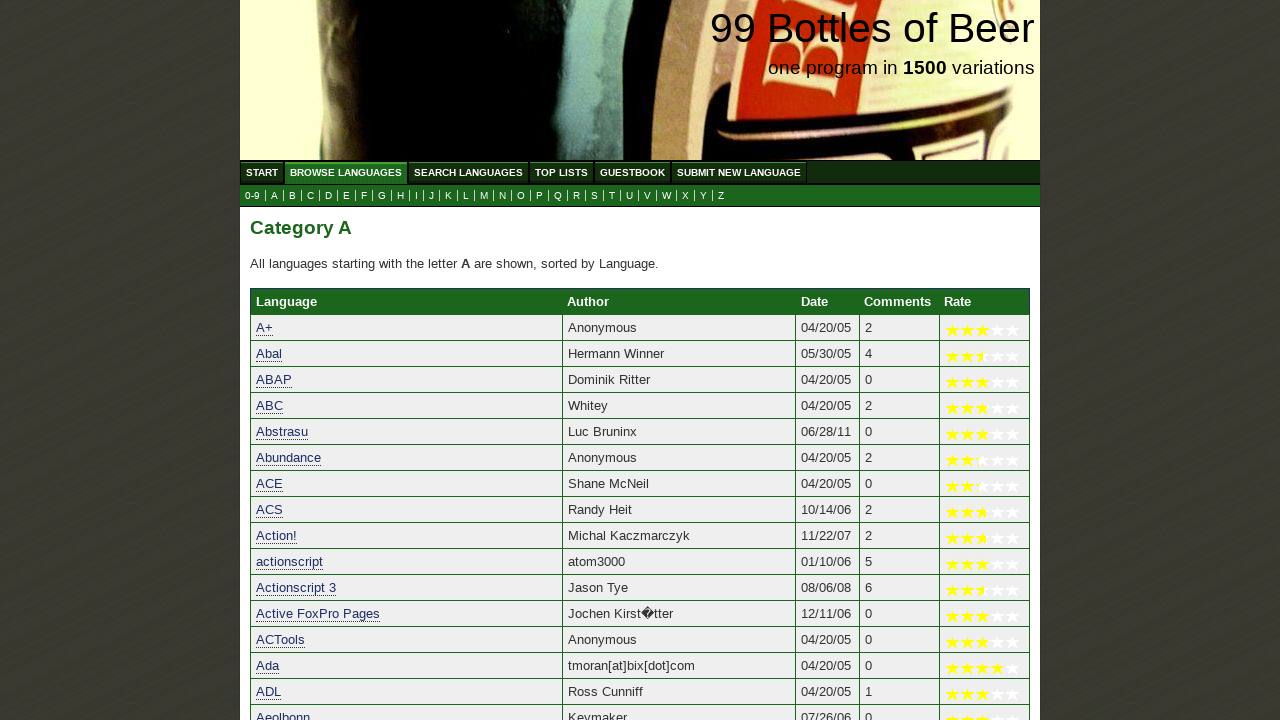

Verified first column header is 'Language'
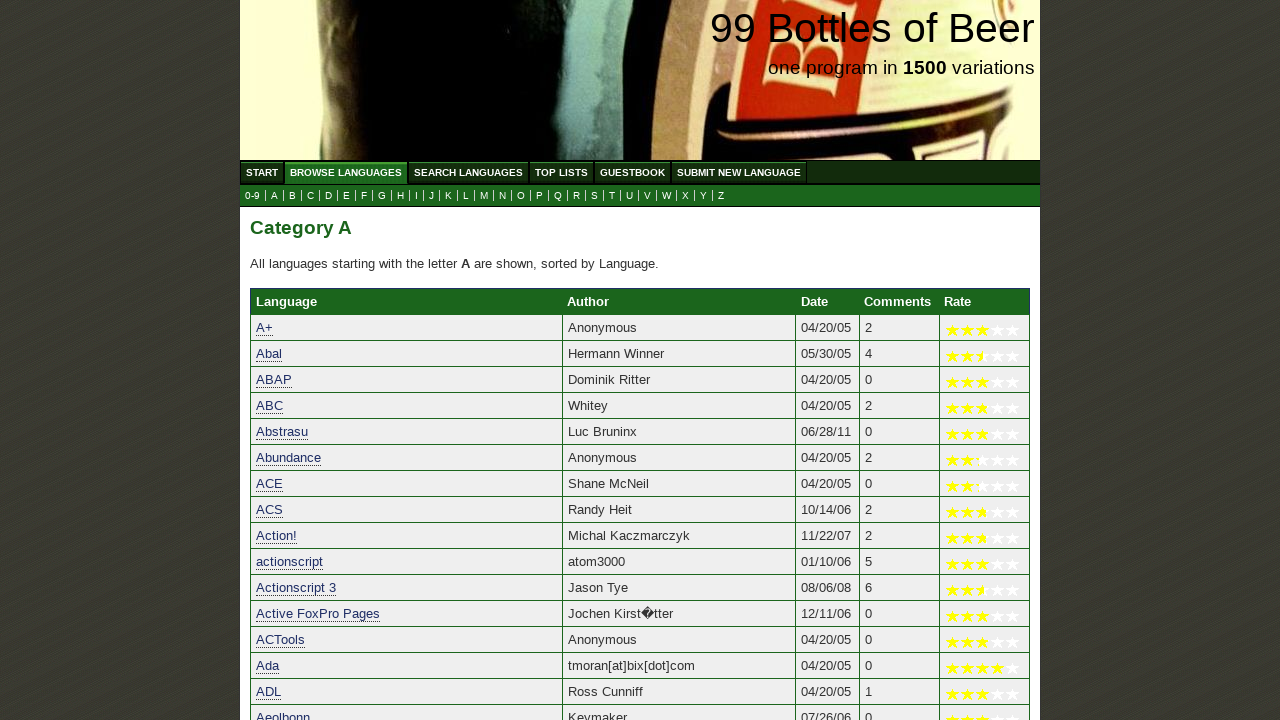

Located second column header element
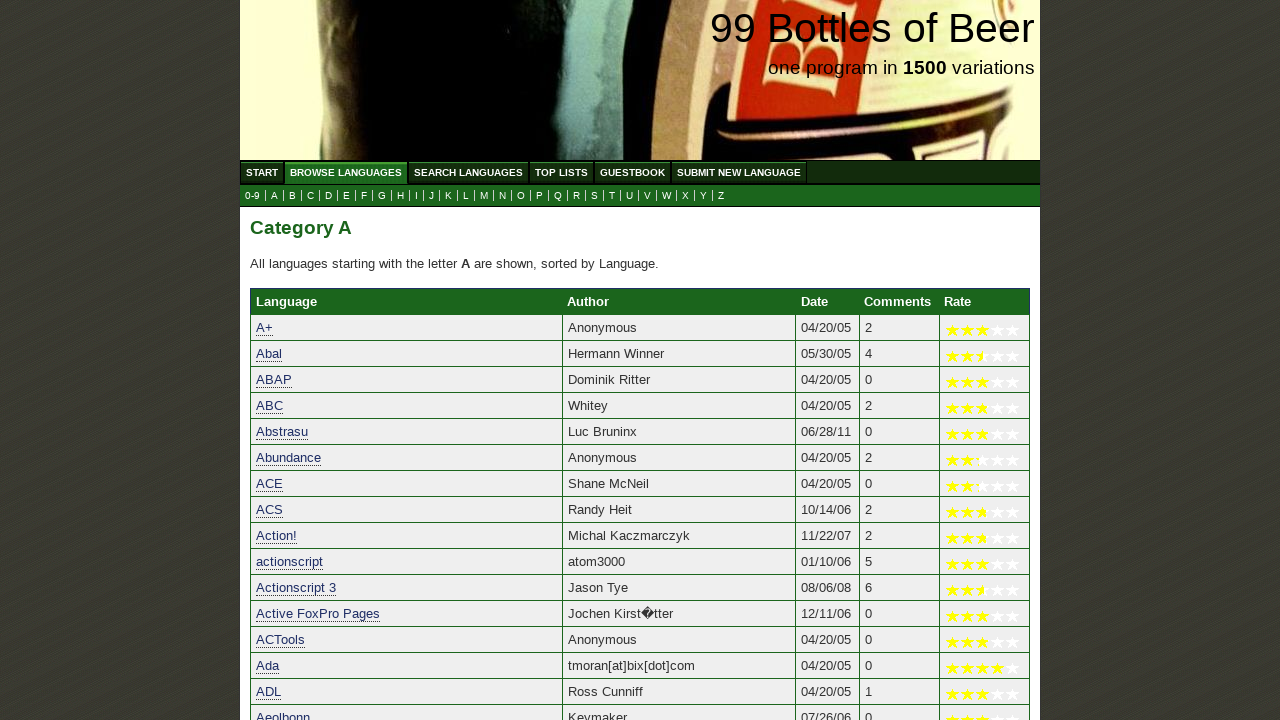

Verified second column header is 'Author'
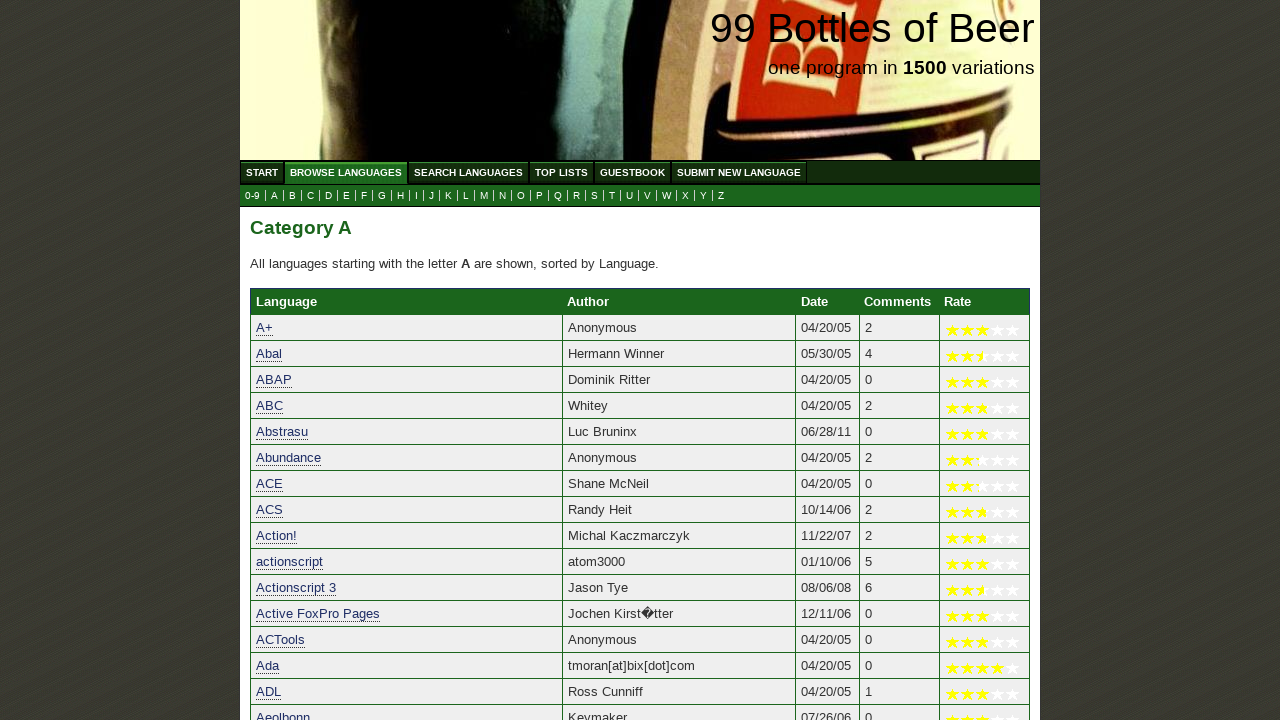

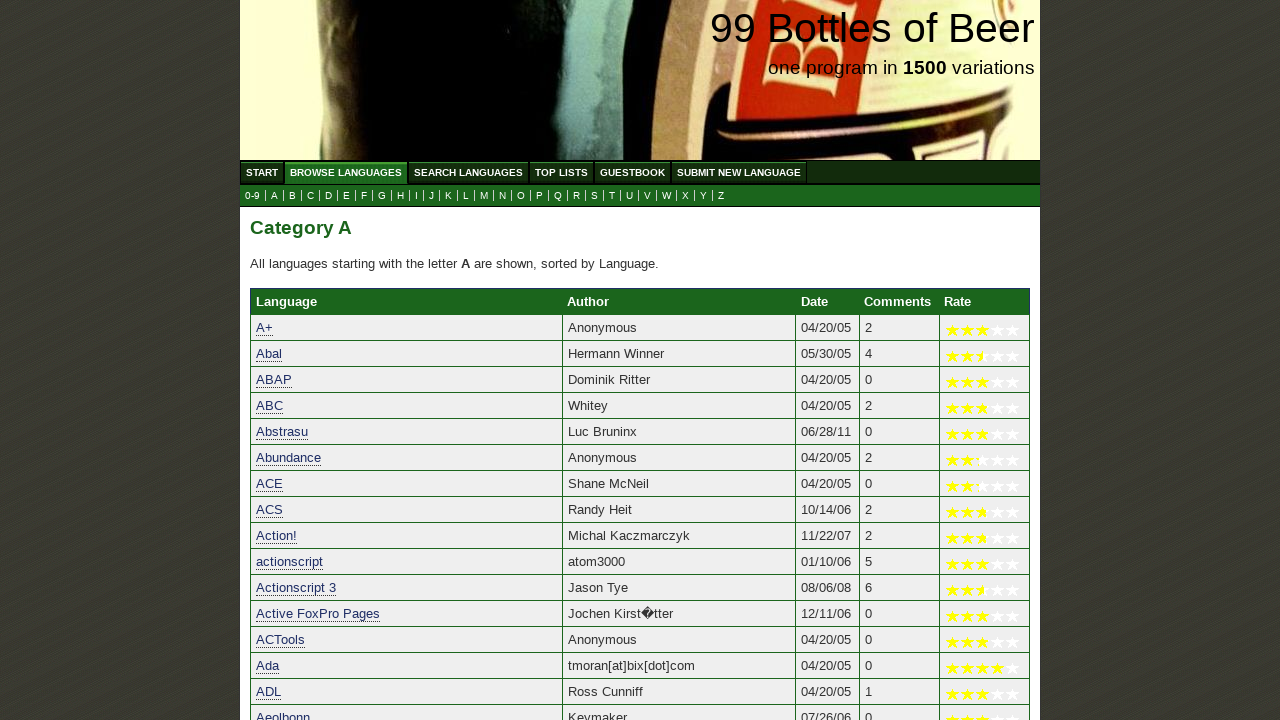